Navigates to Sudoku.com expert puzzle page and dismisses the initial hint popup by clicking on the game board

Starting URL: https://sudoku.com/expert/

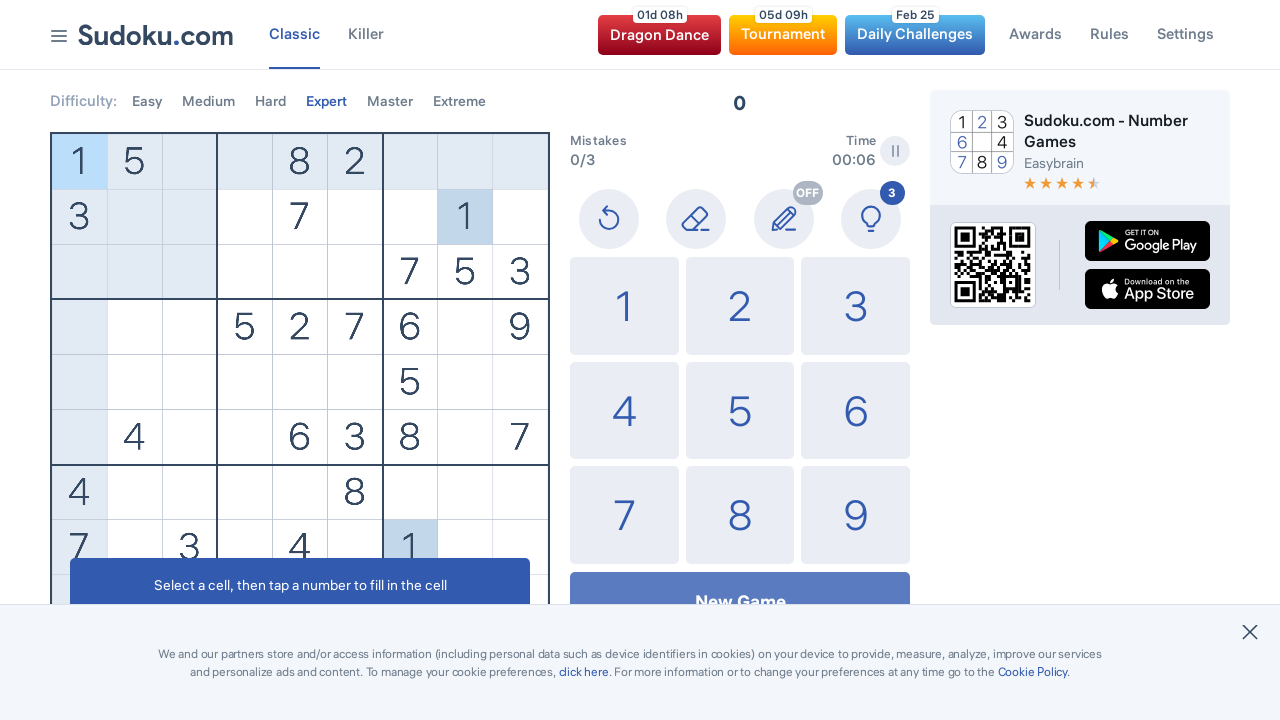

Navigated to Sudoku.com expert puzzle page
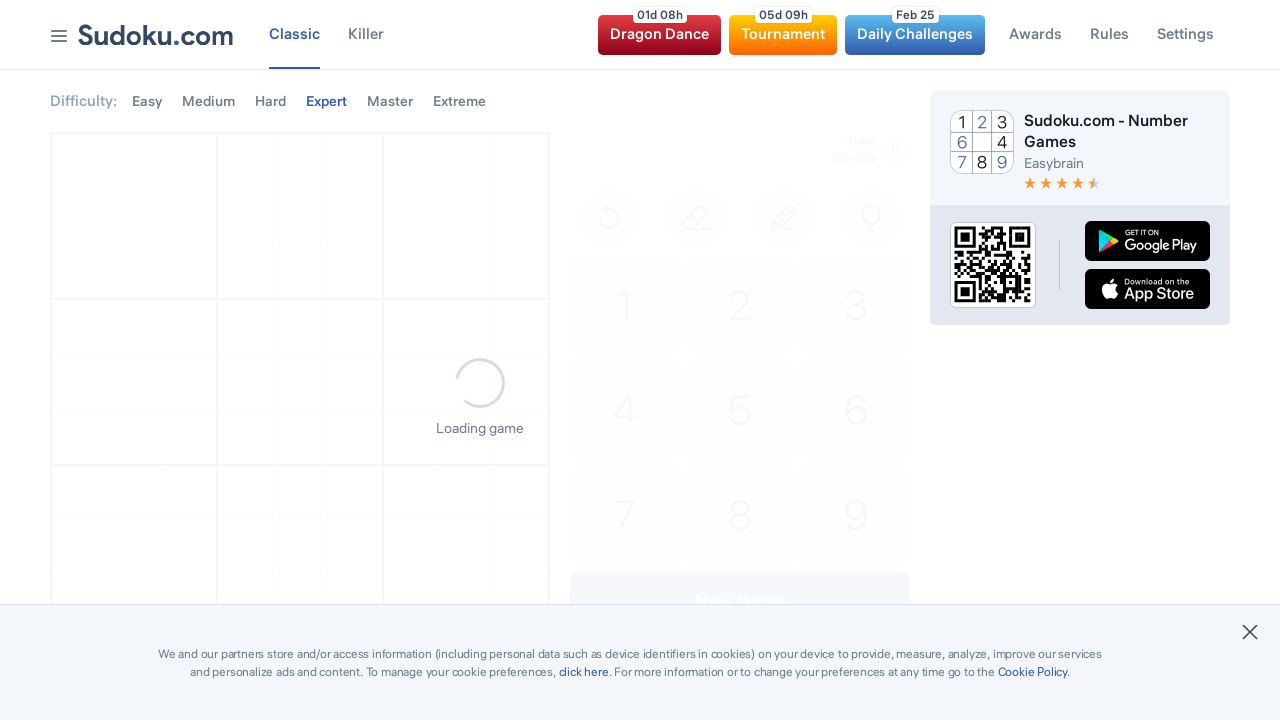

Clicked on game board to dismiss hint popup at (300, 320)
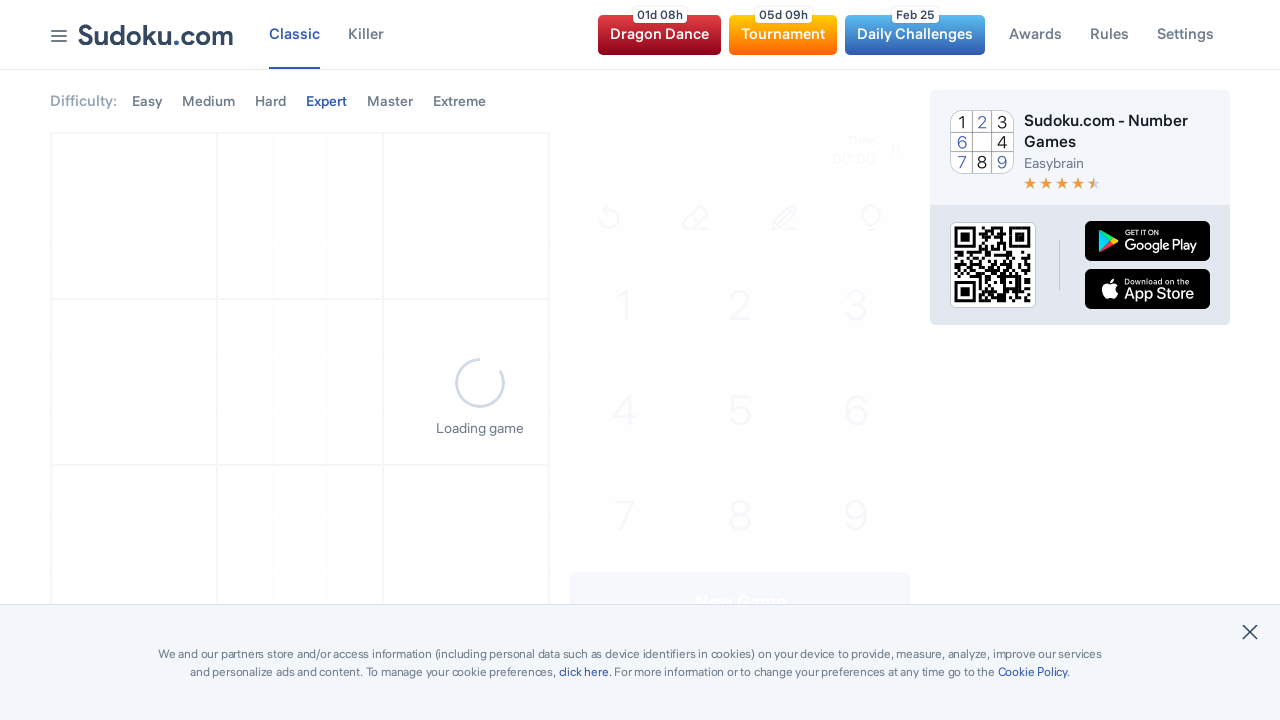

Waited for screen artifacts to clear
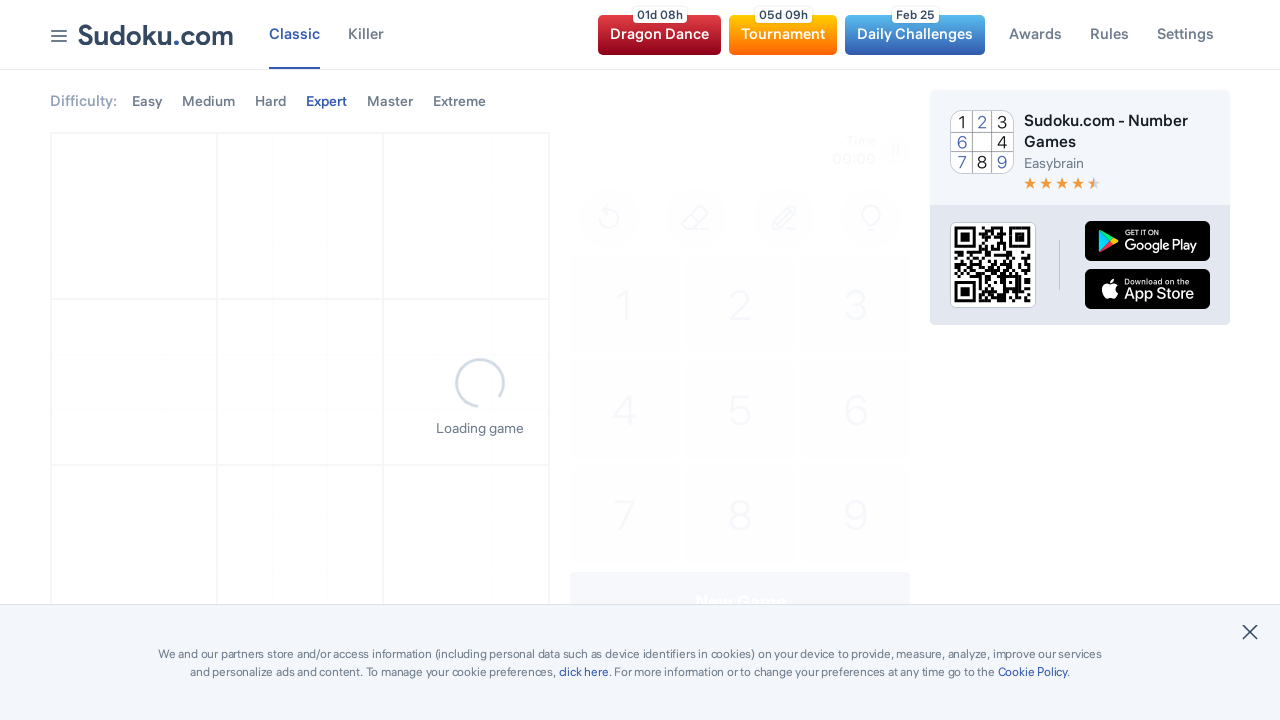

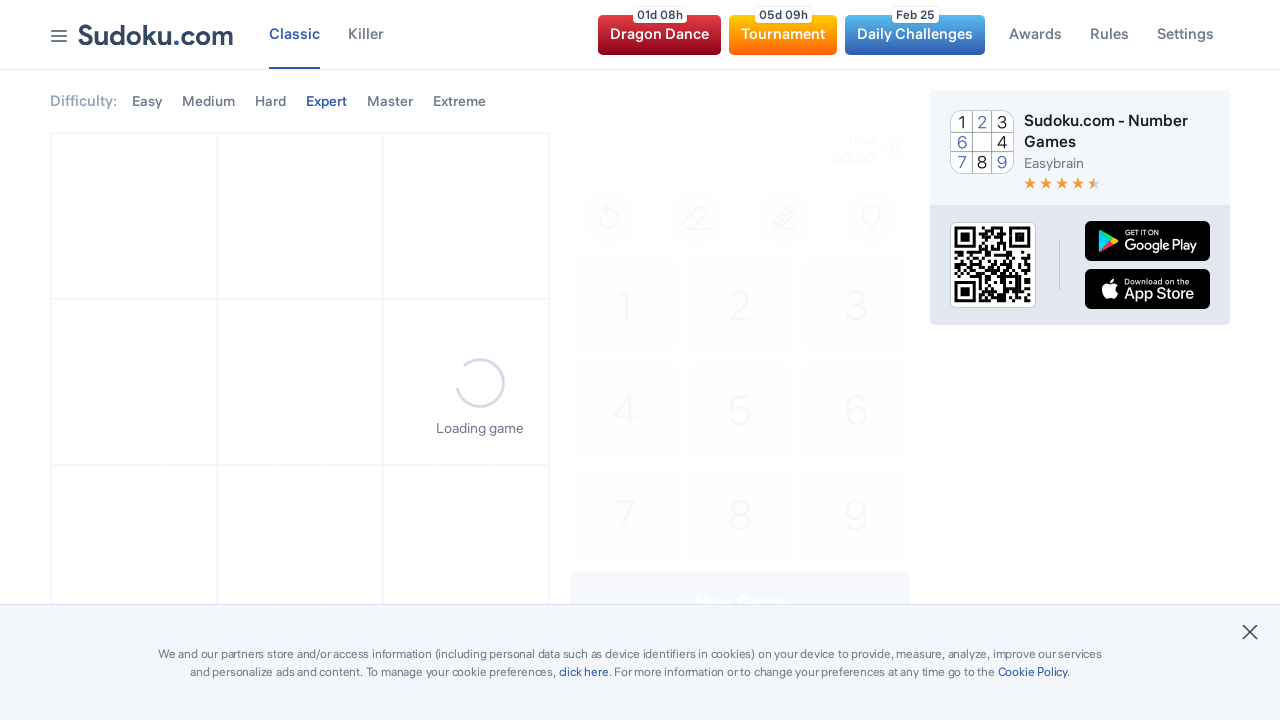